Tests interaction with frames by navigating to a demo page and filling an input field inside an iframe using frame locator

Starting URL: https://ui.vision/demo/webtest/frames/

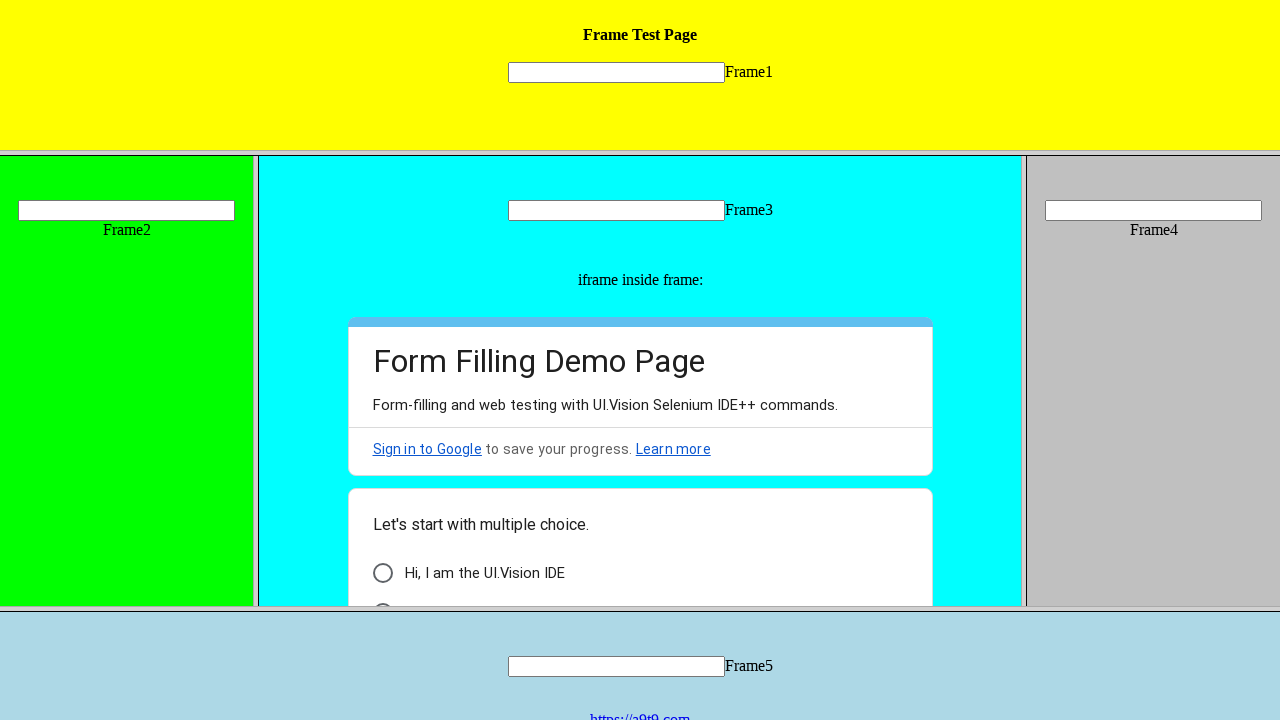

Filled input field inside iframe with 'Welcome' on xpath=//frame[@src='frame_1.html'] >> internal:control=enter-frame >> xpath=//in
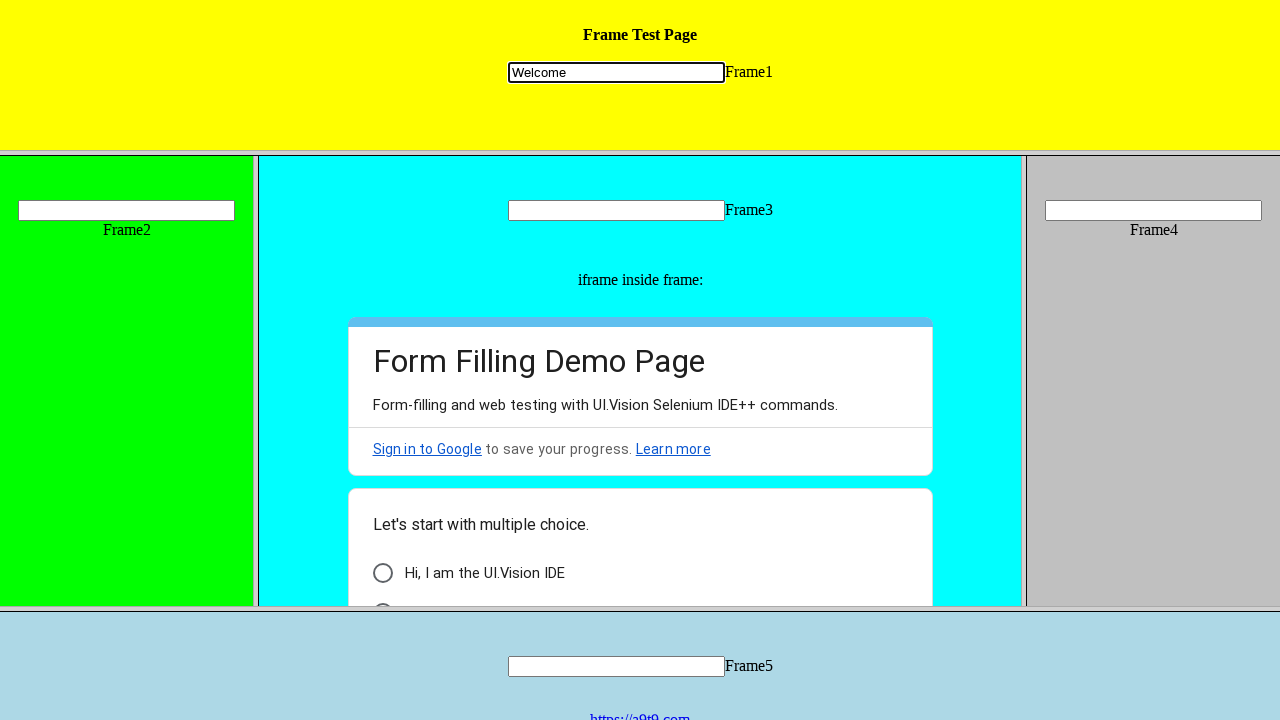

Waited 1 second to observe the result
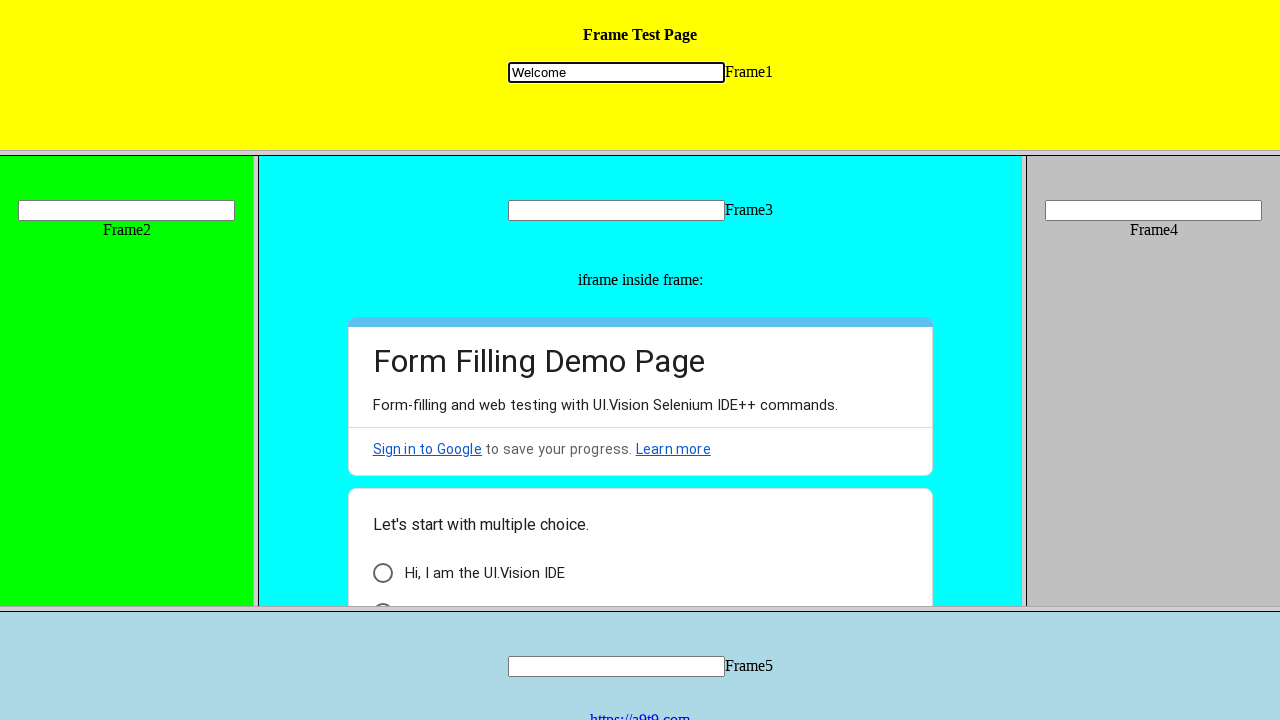

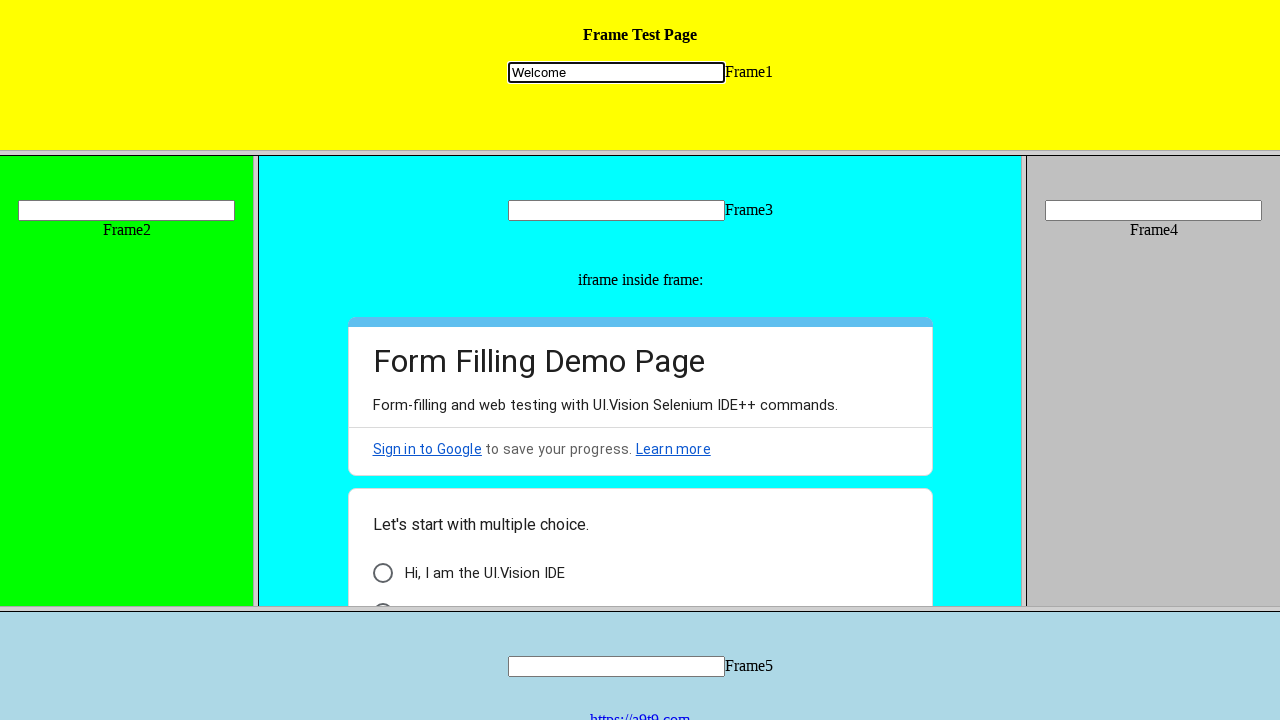